Tests checkbox interaction on W3Schools TryIt page by switching to an iframe and clicking a checkbox if it's not already selected

Starting URL: https://www.w3schools.com/tags/tryit.asp?filename=tryhtml5_input_type_checkbox

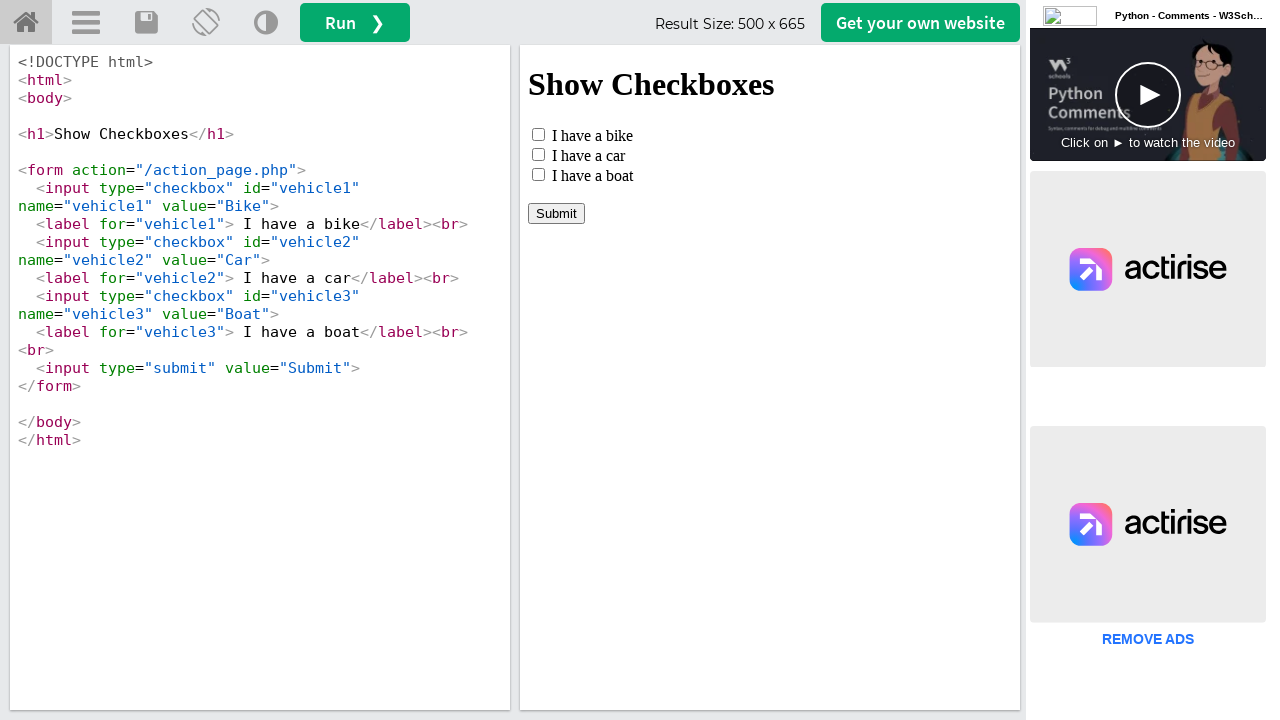

Located iframe with selector '#iframeResult'
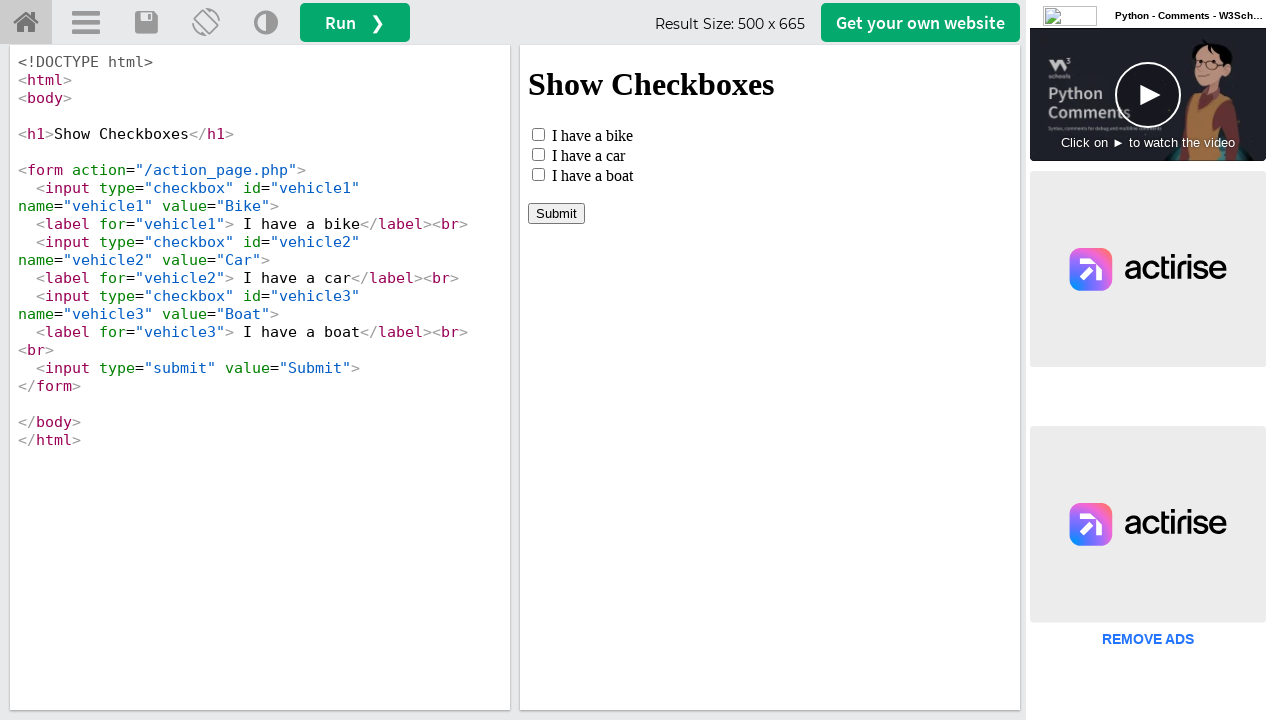

Located checkbox element with selector '#vehicle1' inside iframe
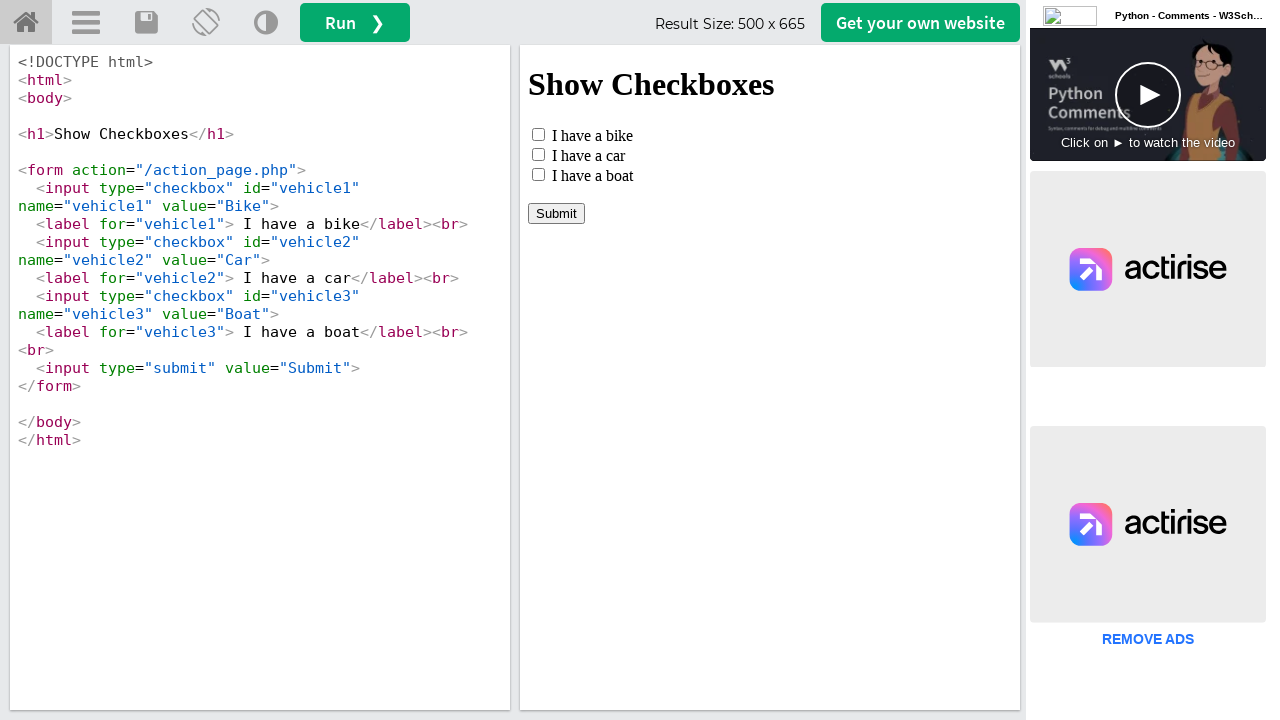

Checked checkbox state - checkbox is not selected
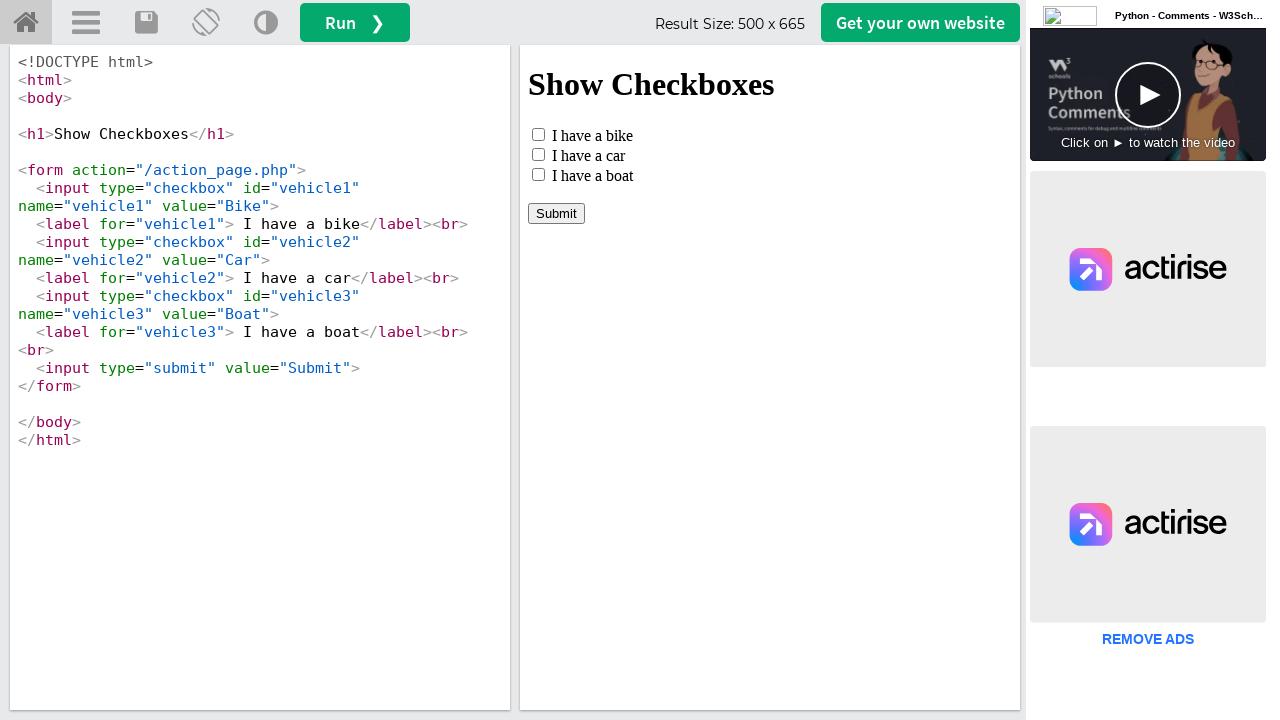

Clicked checkbox to select it at (538, 134) on #iframeResult >> internal:control=enter-frame >> #vehicle1
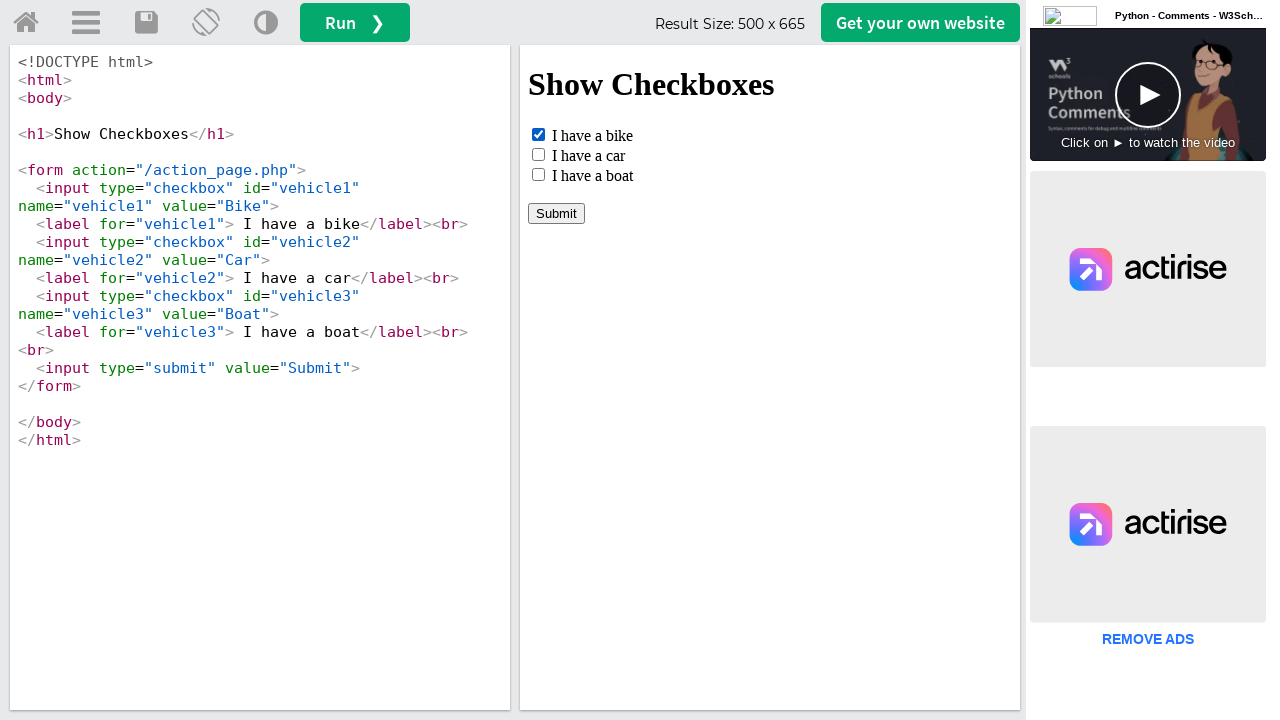

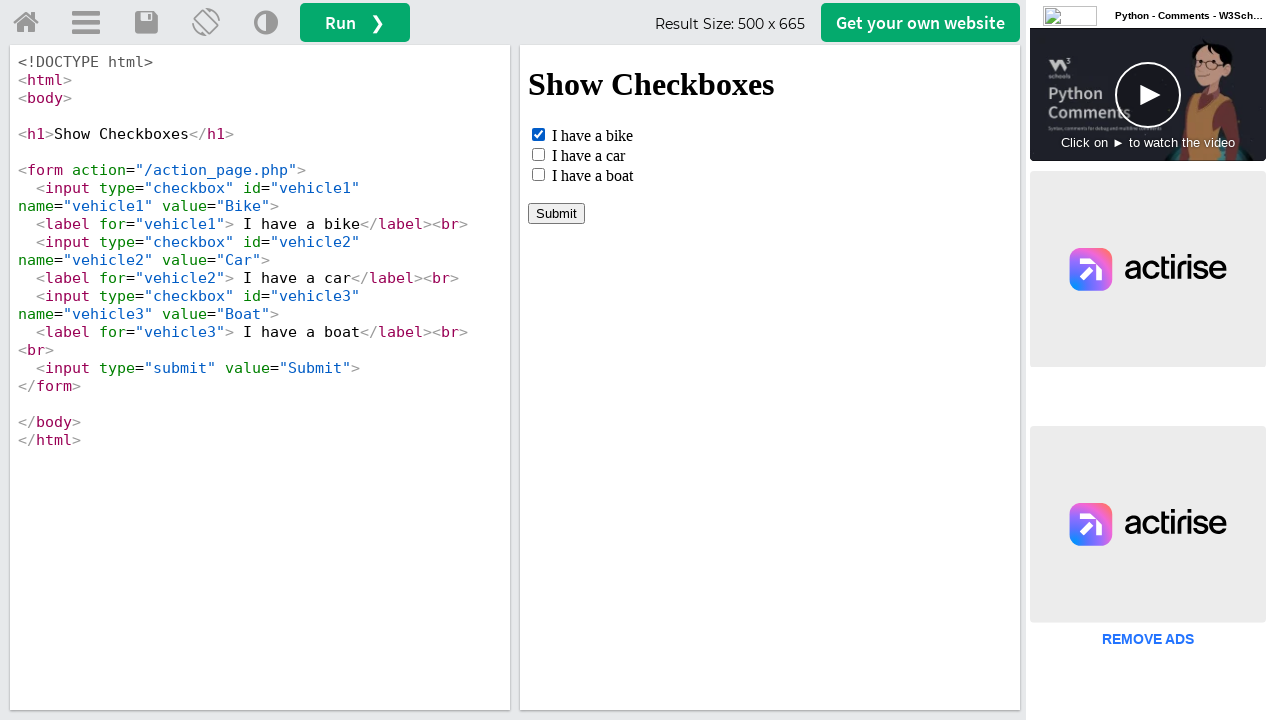